Navigates to the OrangeHRM 30-day trial signup page and verifies it loads successfully

Starting URL: https://www.orangehrm.com/orangehrm-30-day-trial

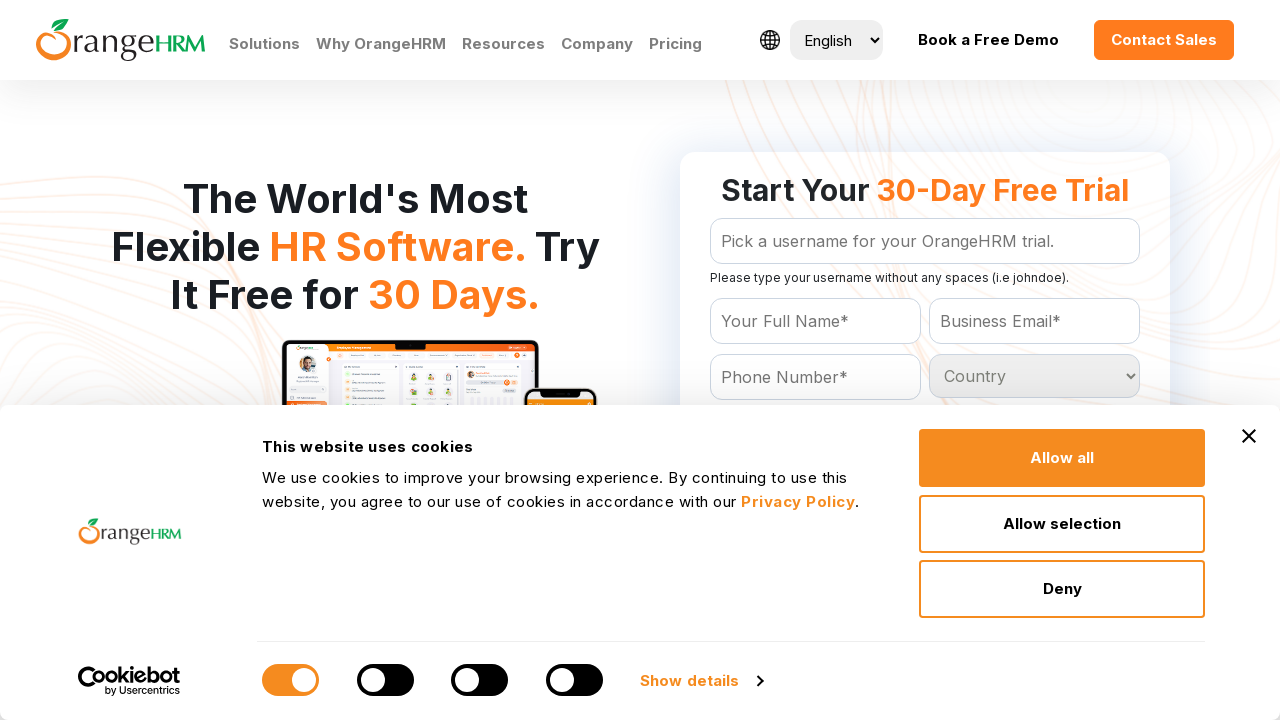

Waited for DOM content to load on OrangeHRM 30-day trial signup page
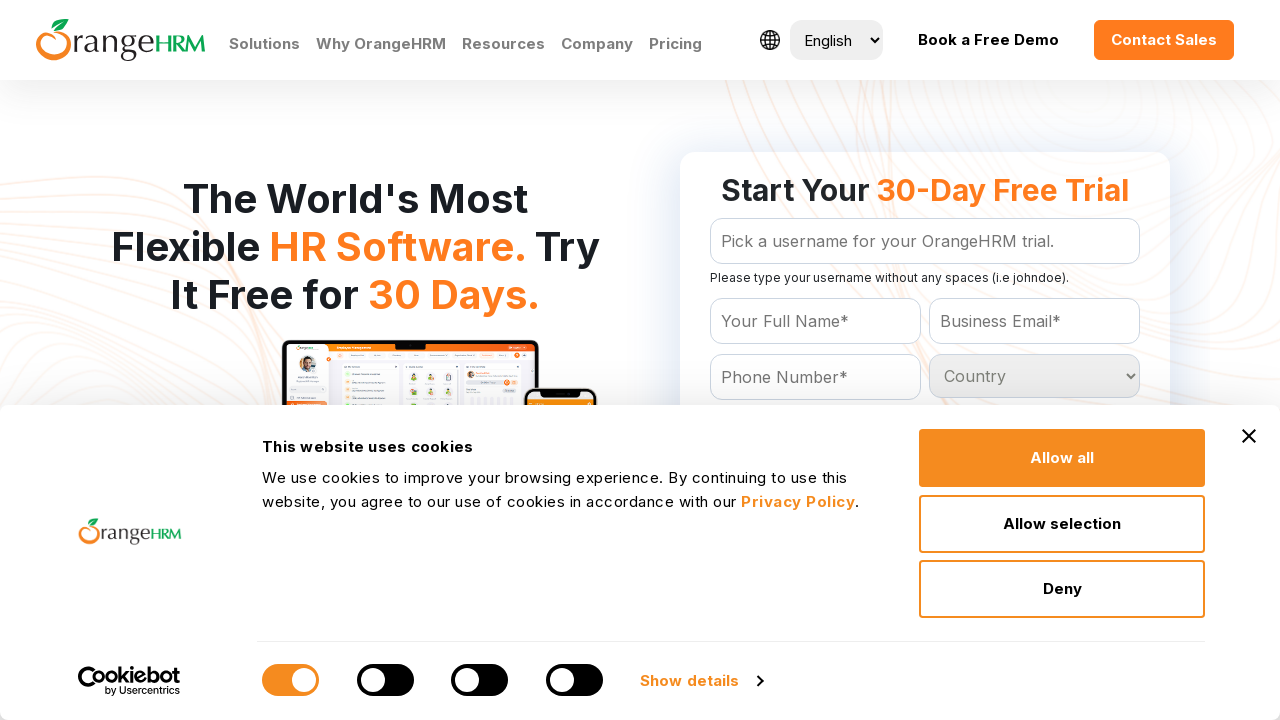

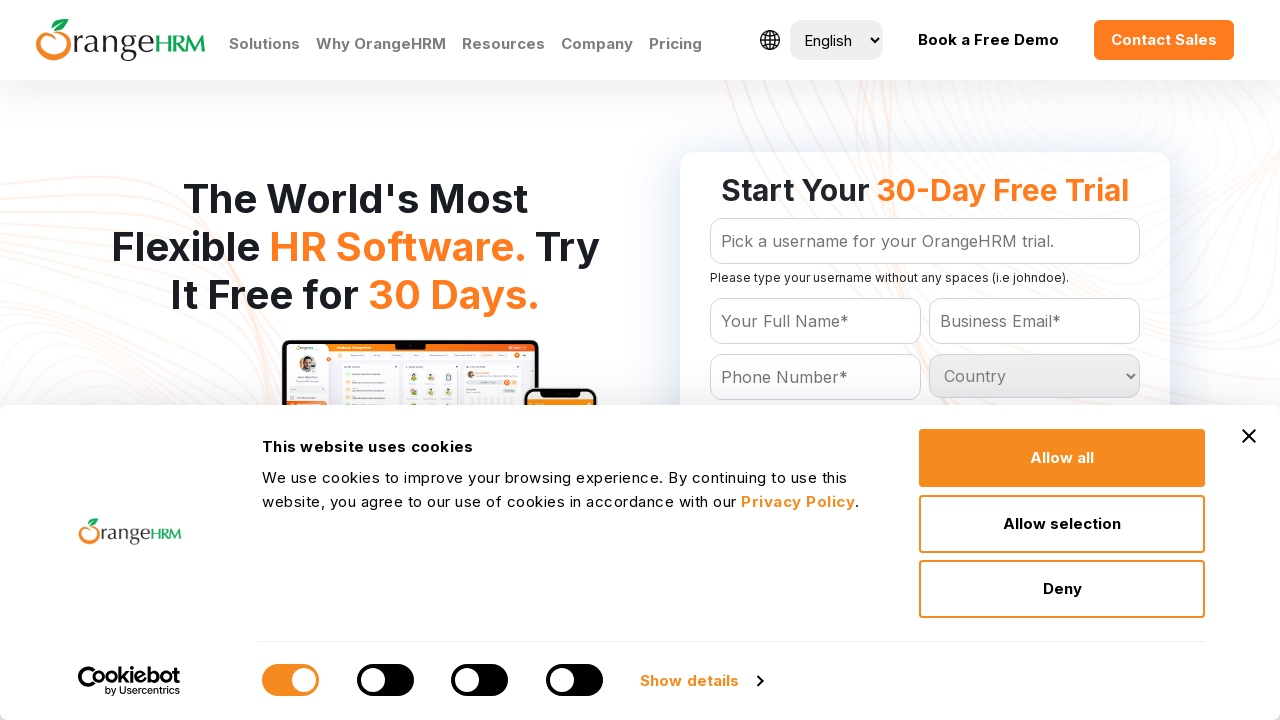